Tests the forgot password functionality by clicking the forgot password link, entering a username, and clicking the reset password button

Starting URL: https://opensource-demo.orangehrmlive.com/

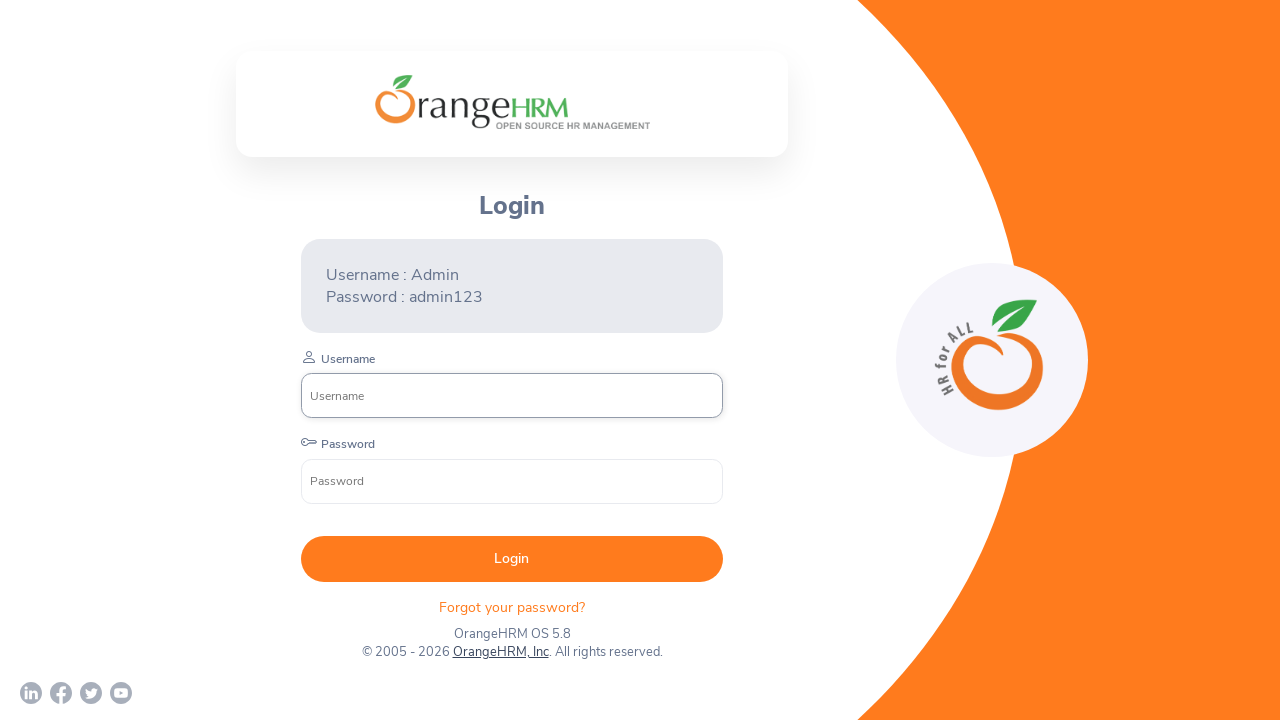

Waited for and located the Forgot Password link
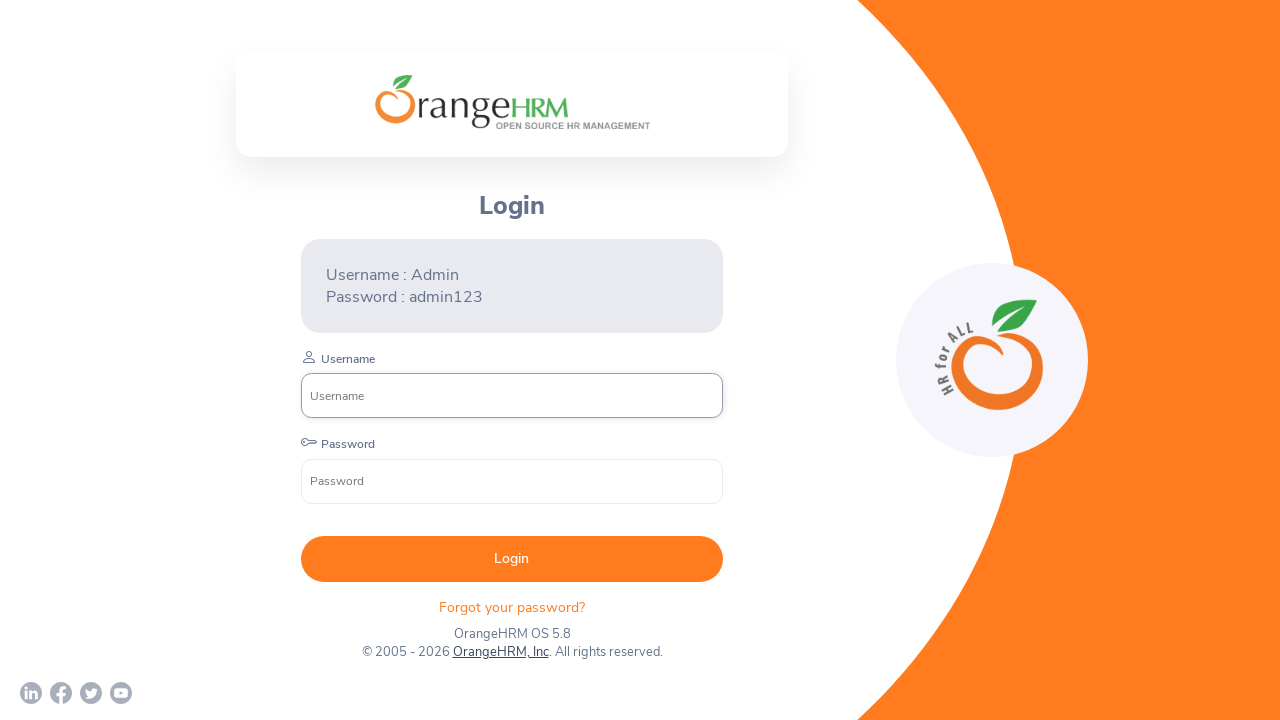

Clicked the Forgot Password link
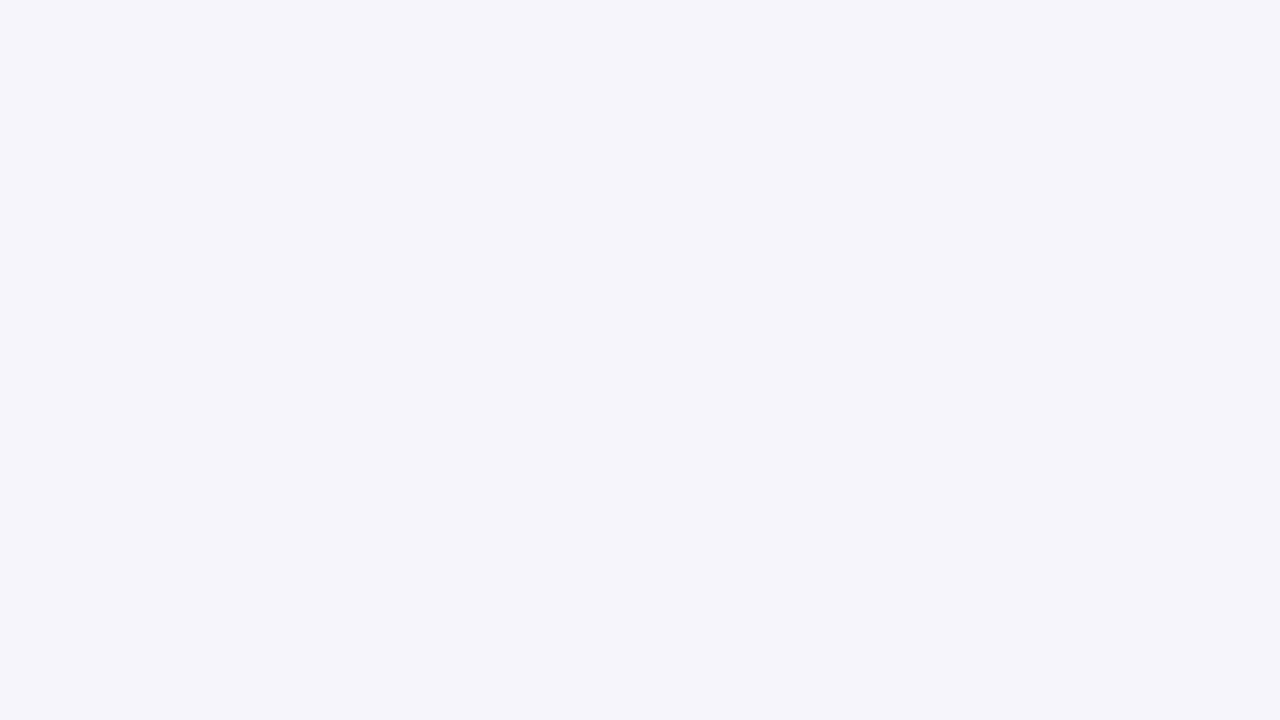

Waited for the username input field to be visible
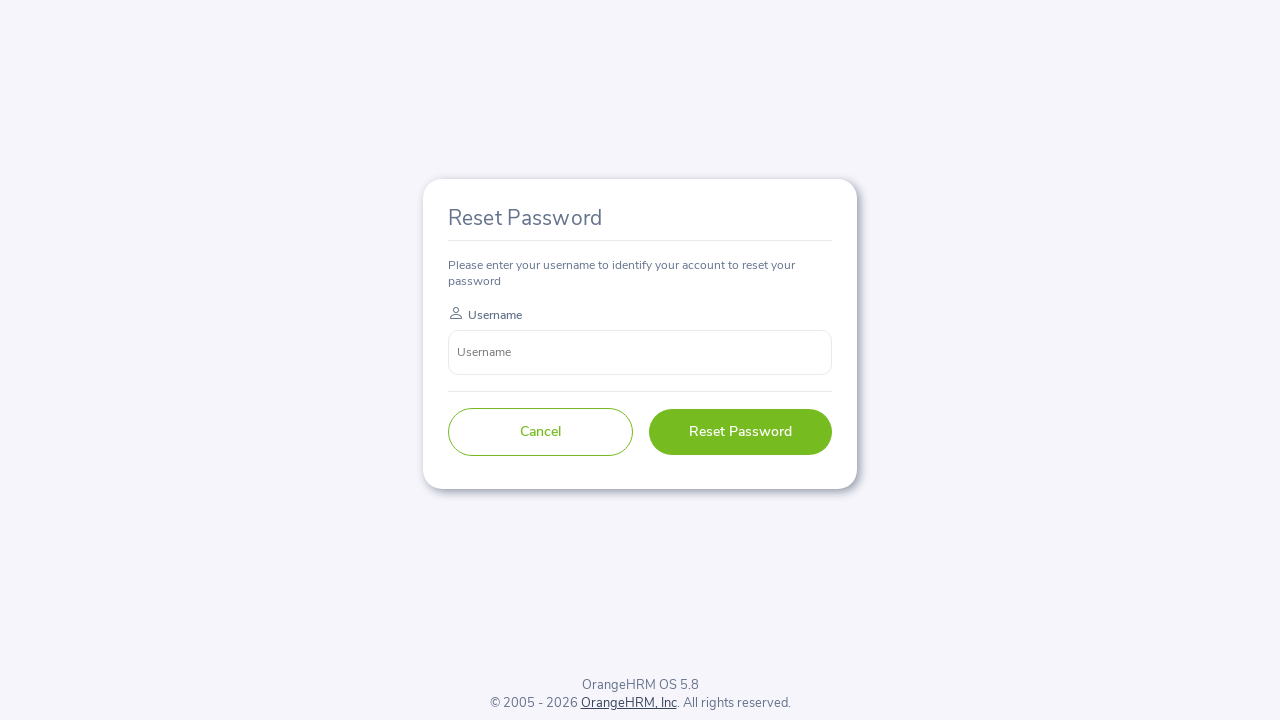

Filled username field with 'testuser_456' on input[name='username']
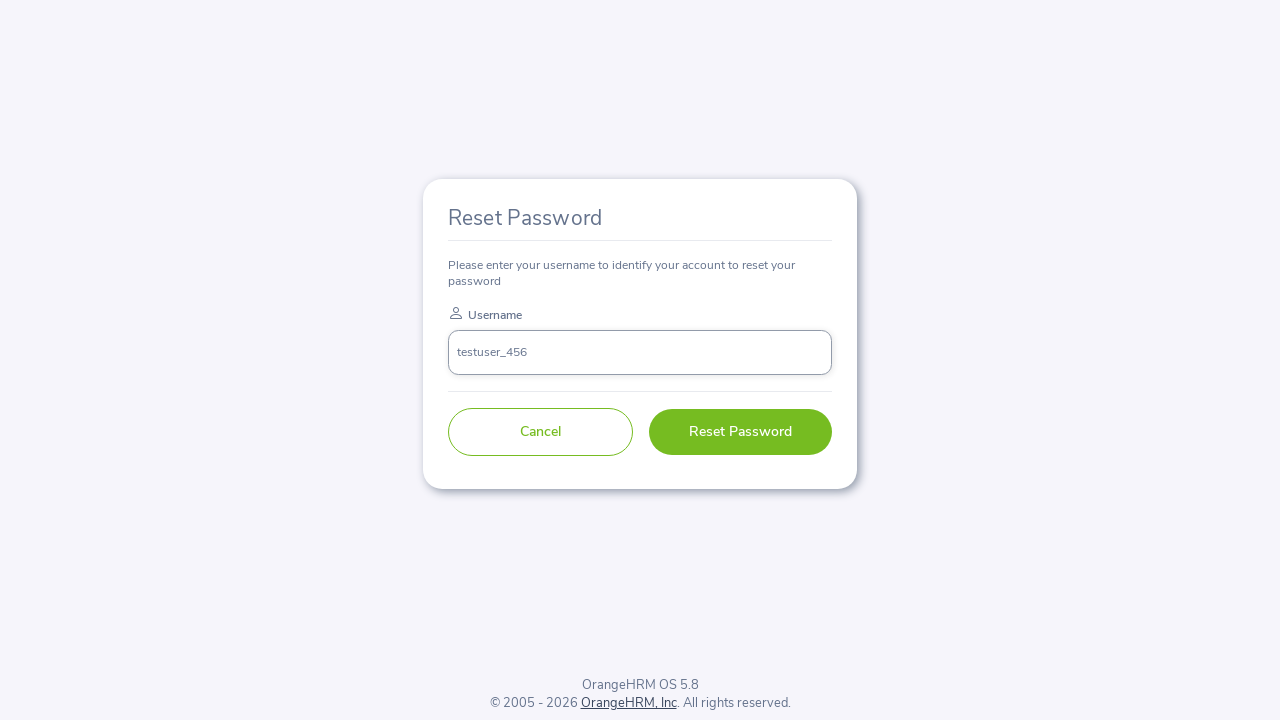

Waited for and located the Reset Password button
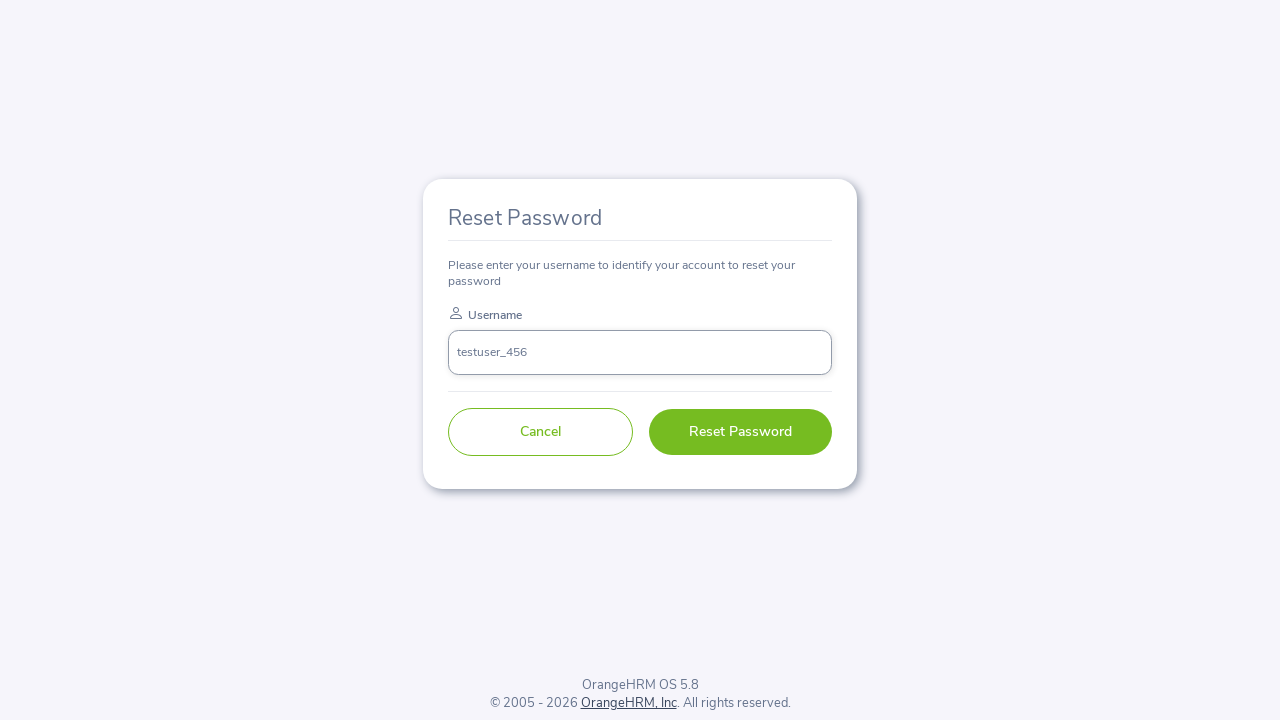

Clicked the Reset Password button to submit the forgot password request
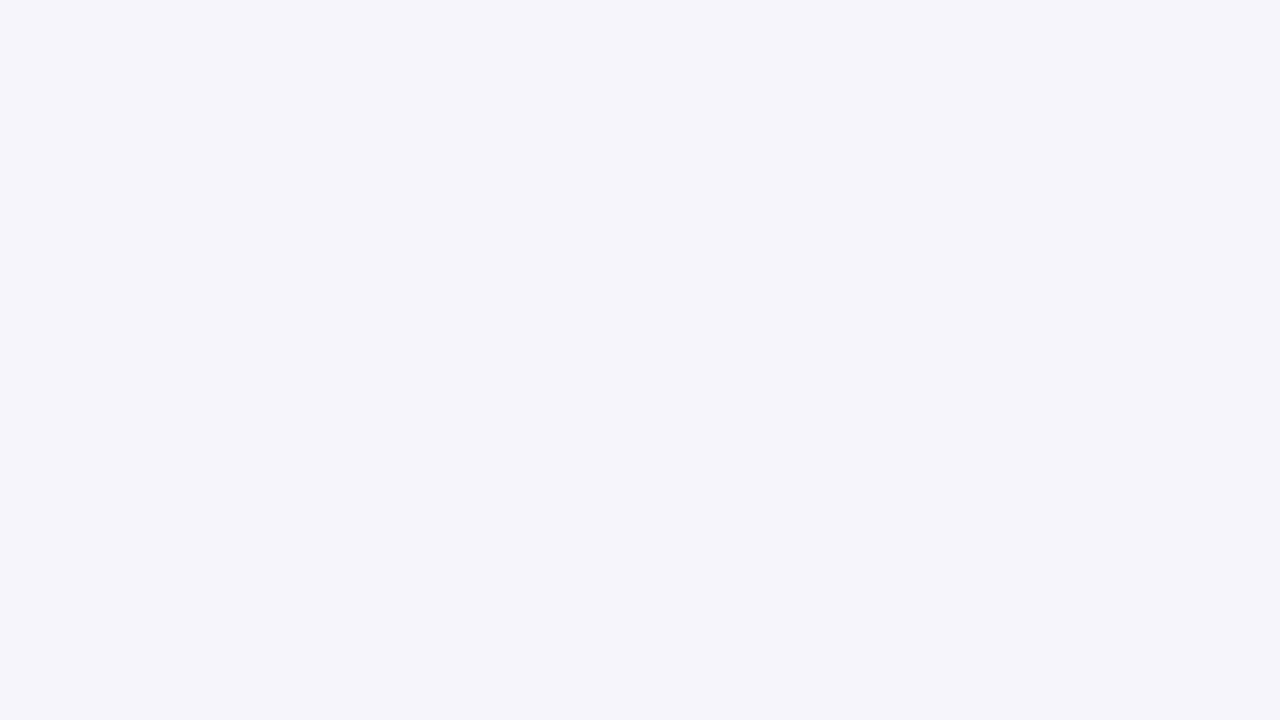

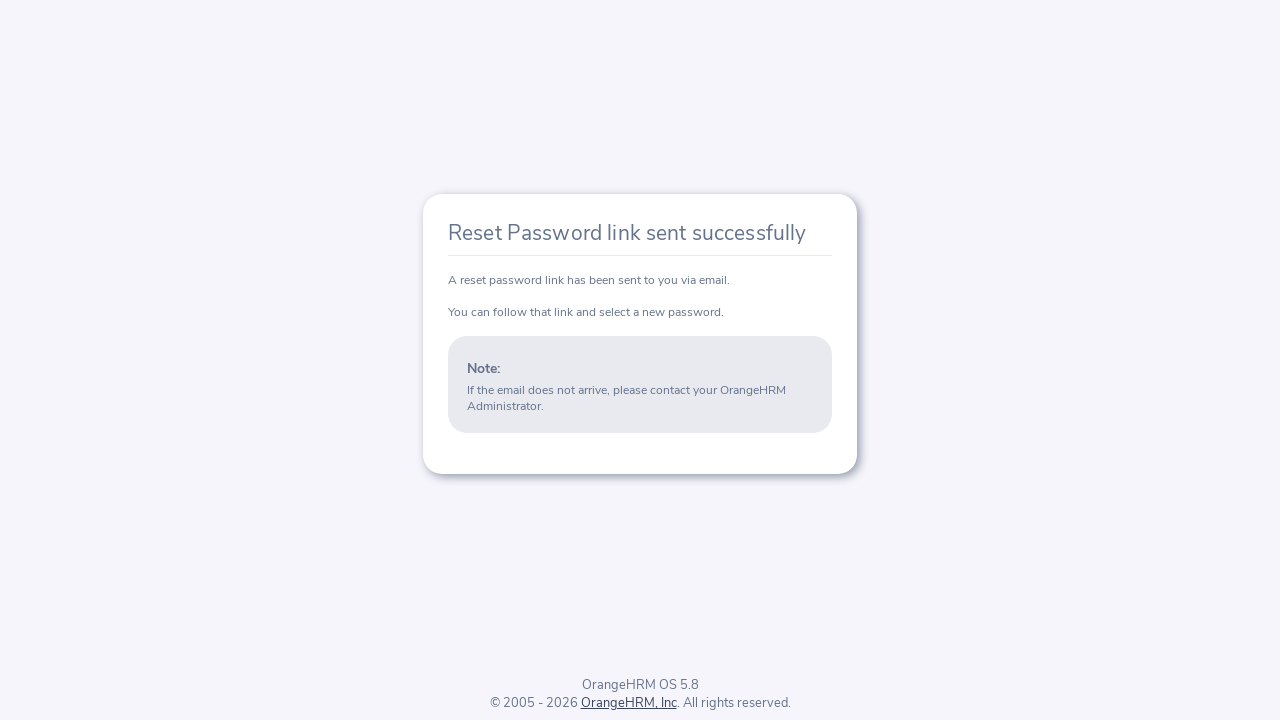